Navigates to Merriam-Webster dictionary website and verifies that links are present on the page

Starting URL: https://www.merriam-webster.com

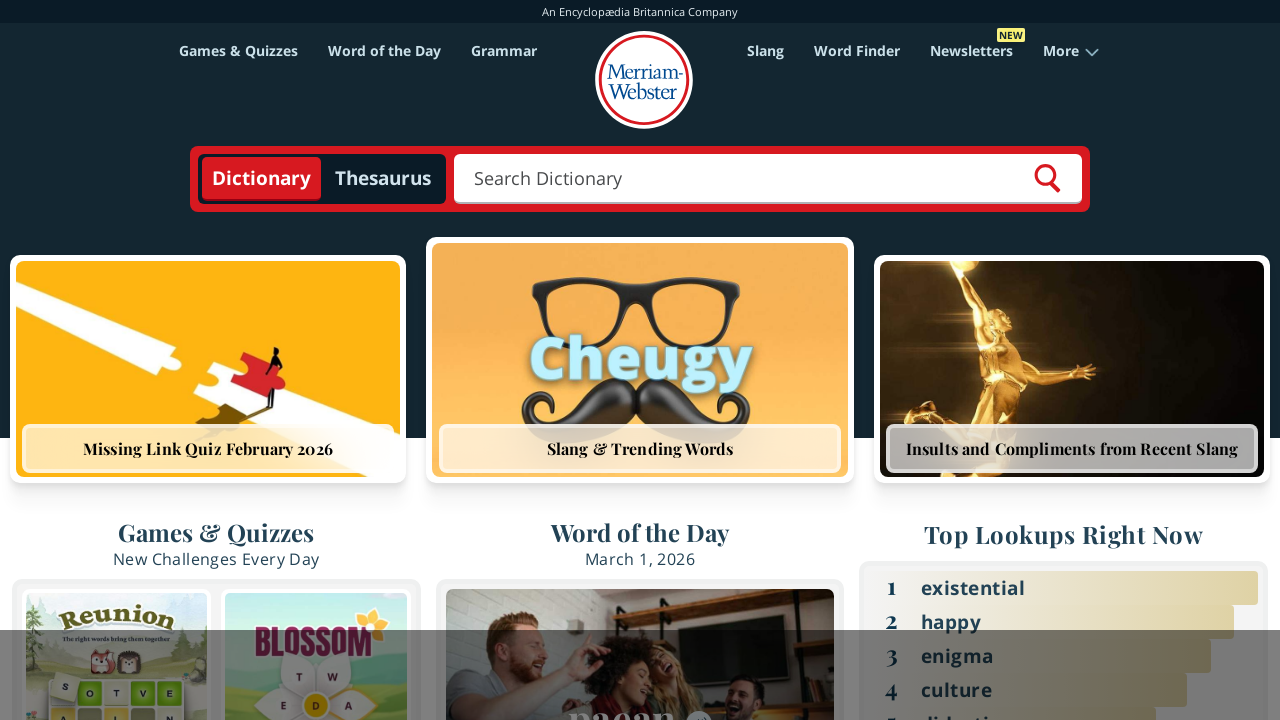

Navigated to Merriam-Webster dictionary website
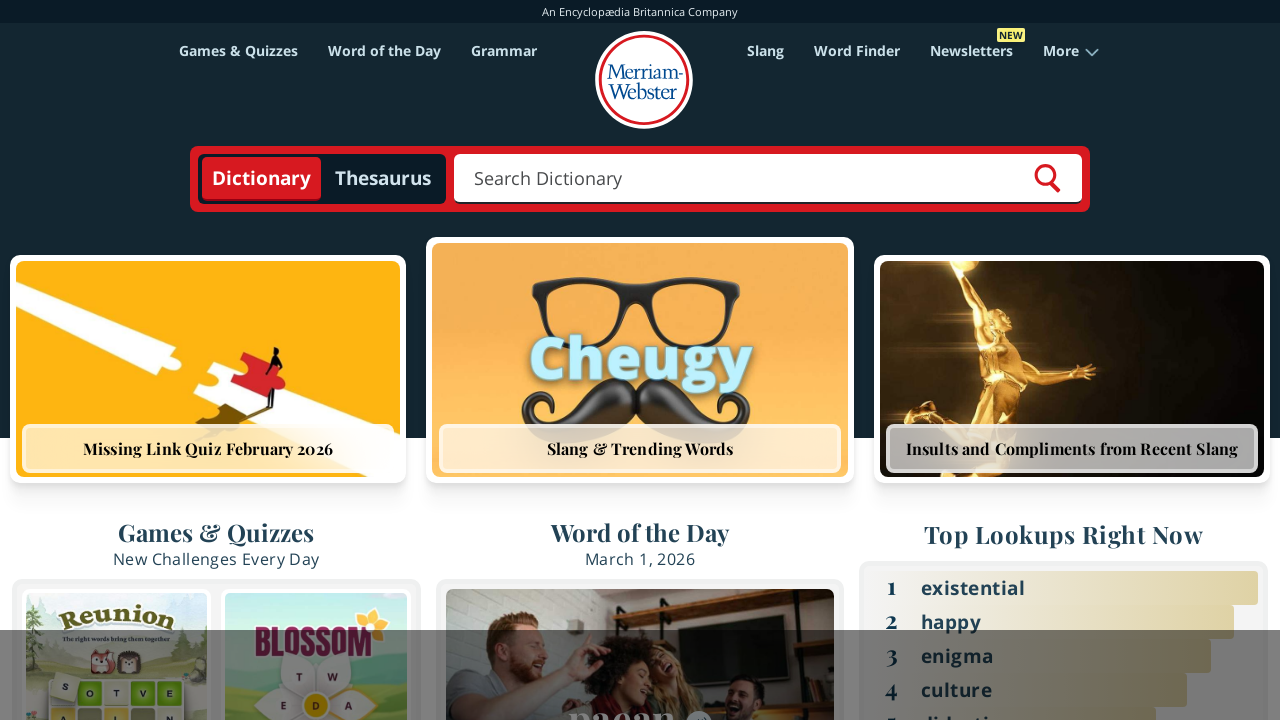

Waited for links to load on page body
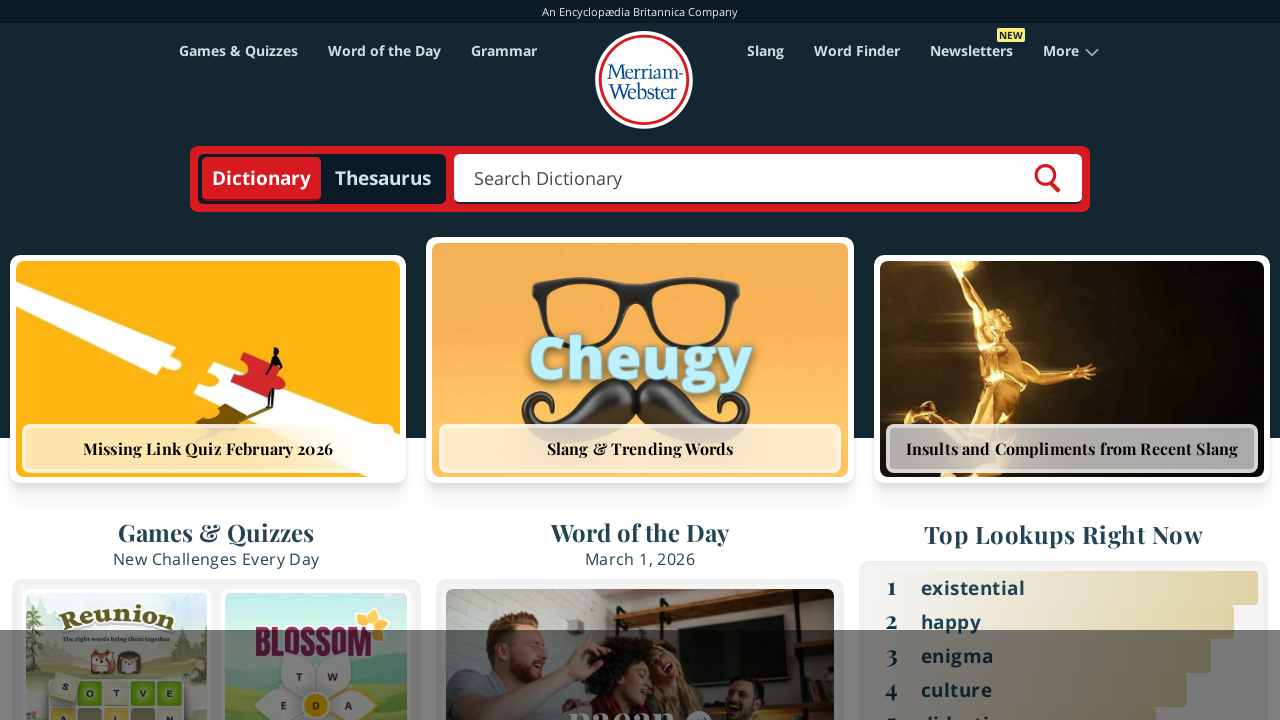

Located all links on the page using XPath
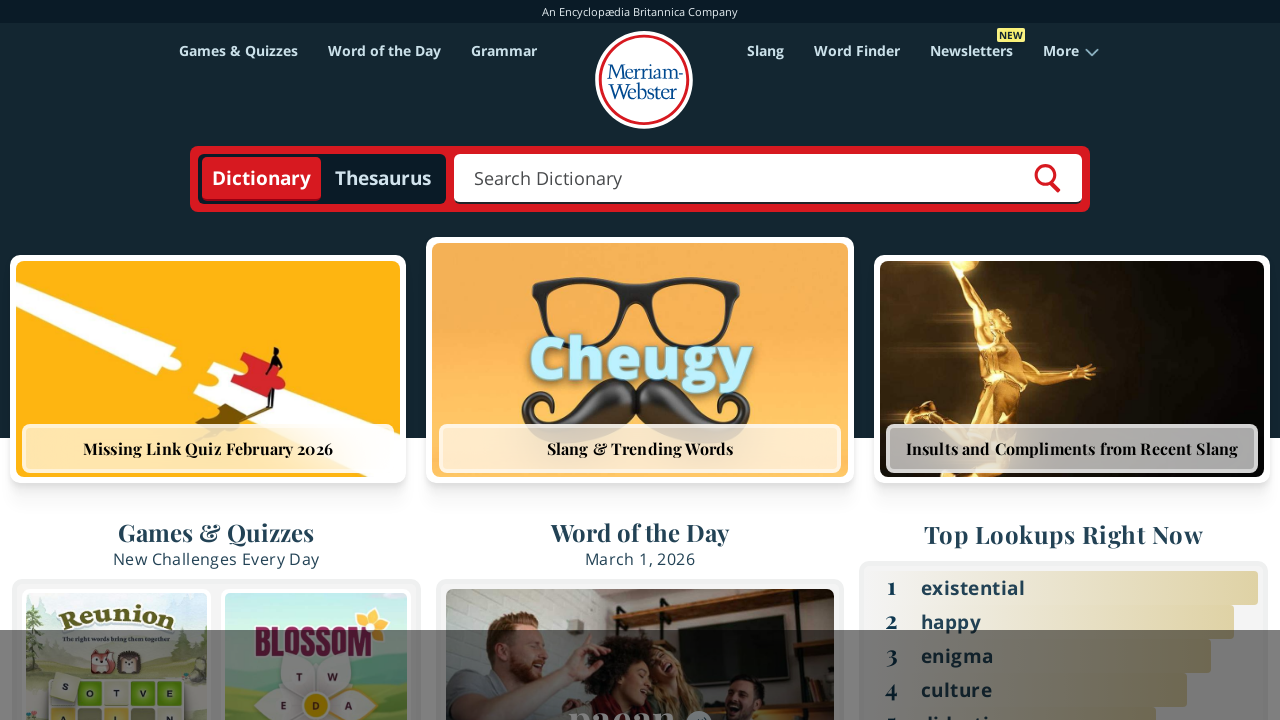

Counted 212 links on the page
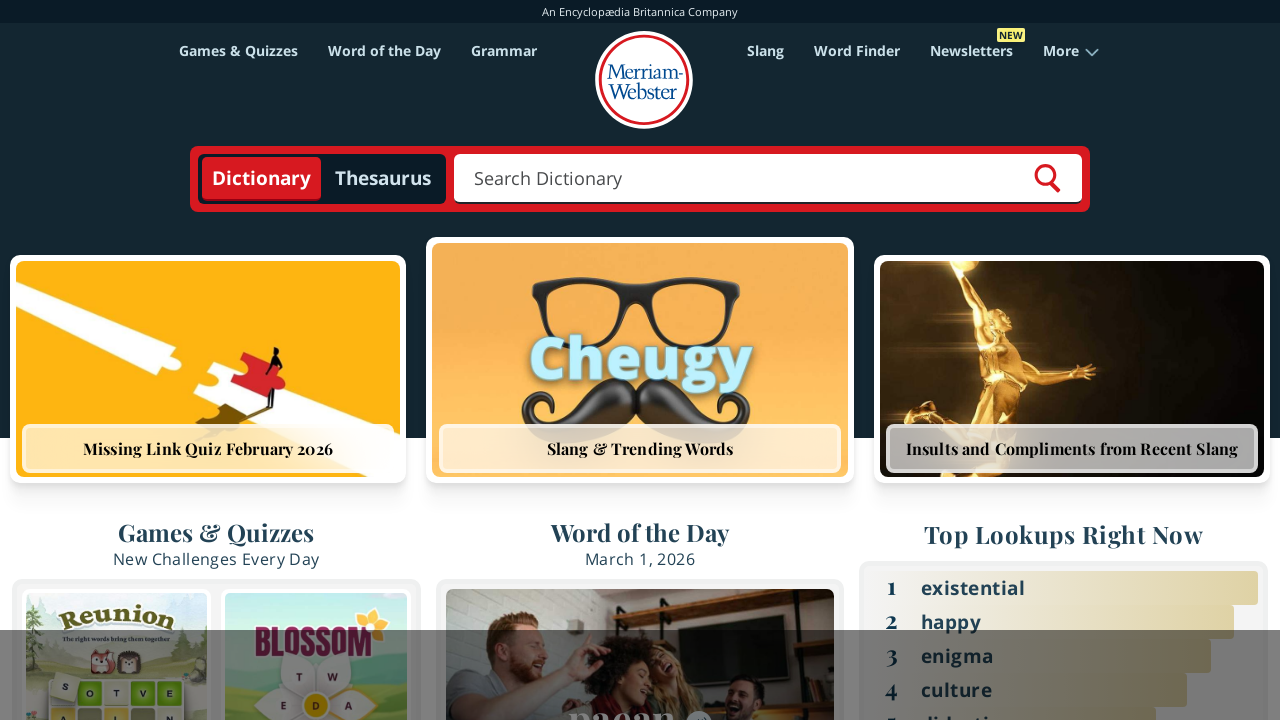

Assertion passed: links are present on the page
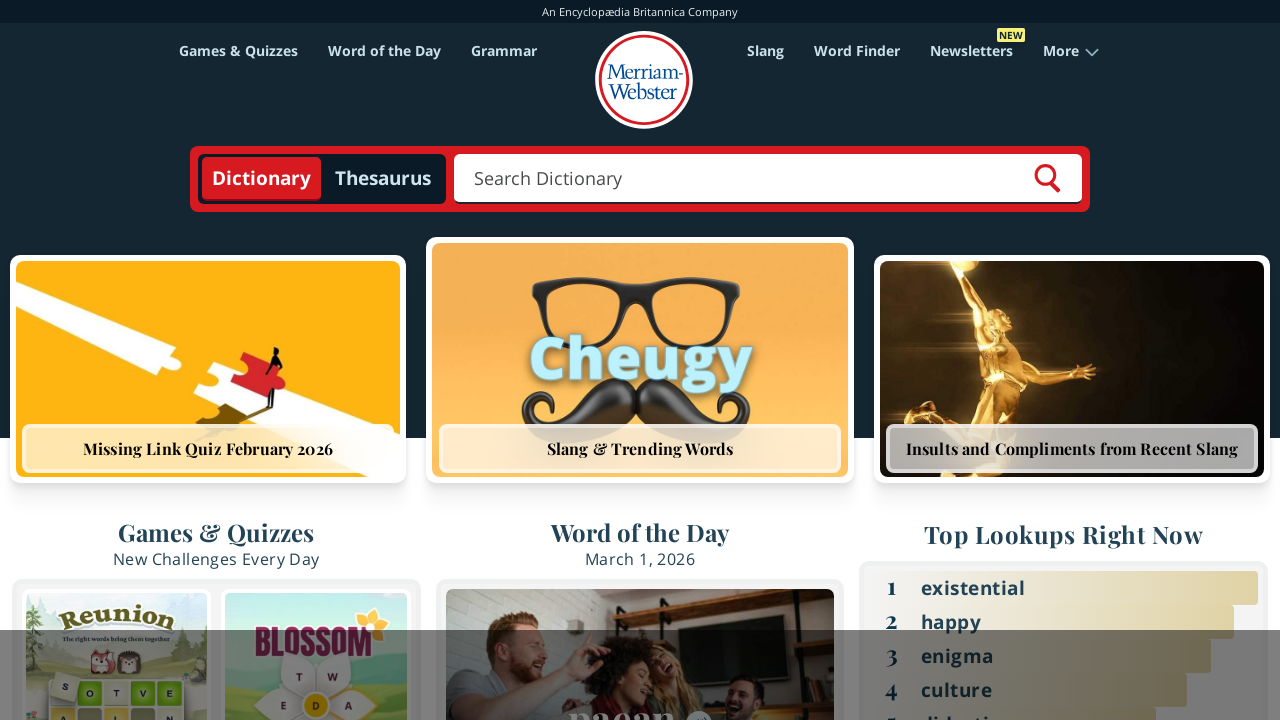

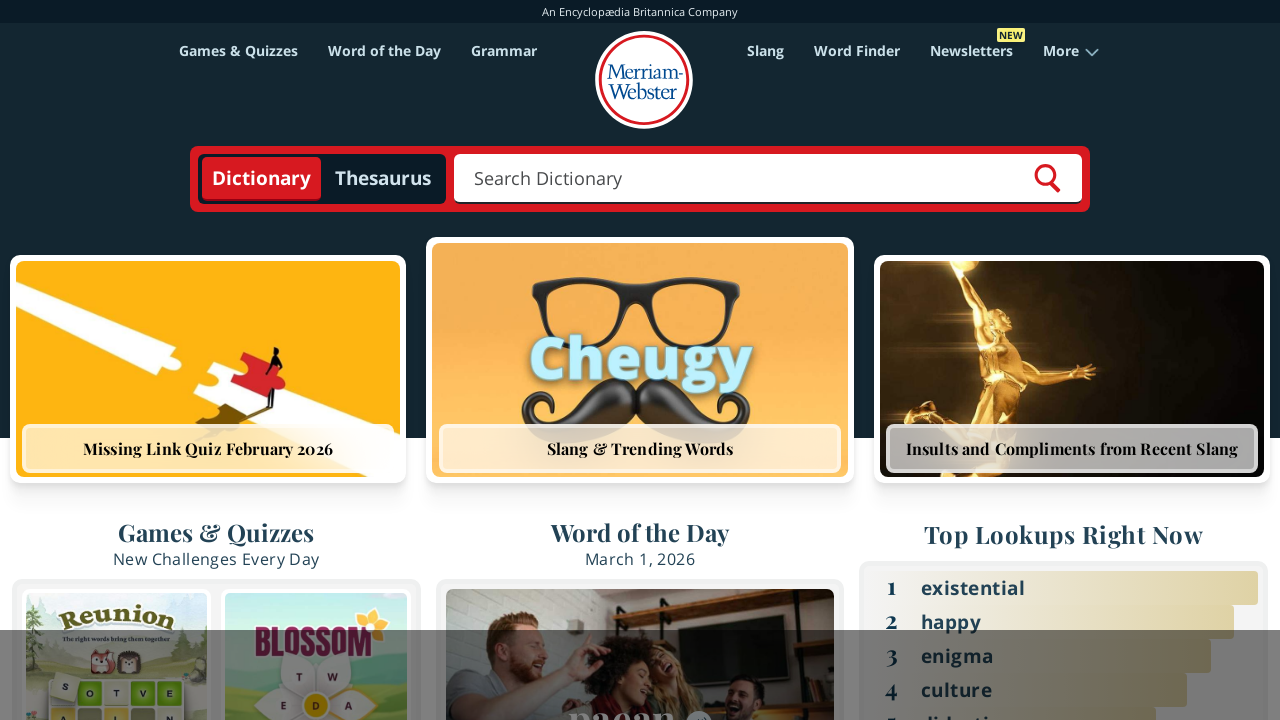